Solves a math problem on a form by calculating a value, filling the answer, selecting checkboxes and radio buttons, then submitting the form

Starting URL: http://suninjuly.github.io/math.html

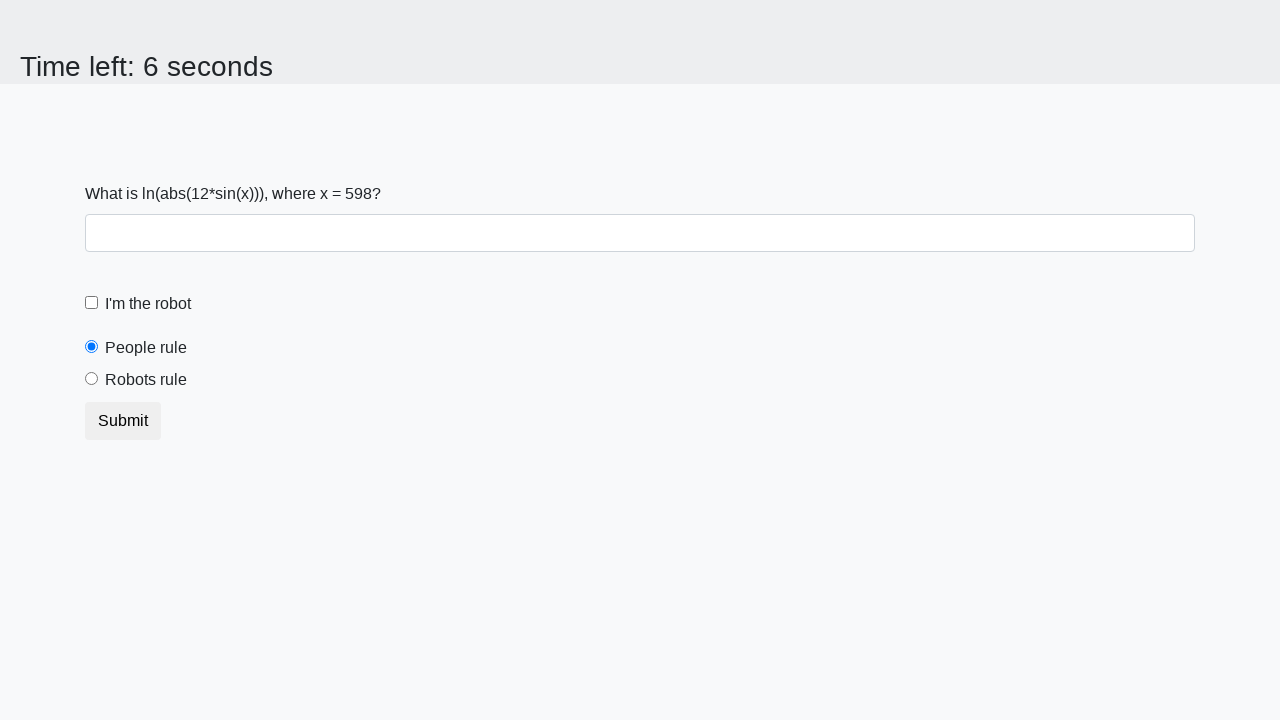

Located and retrieved the x value from the input_value element
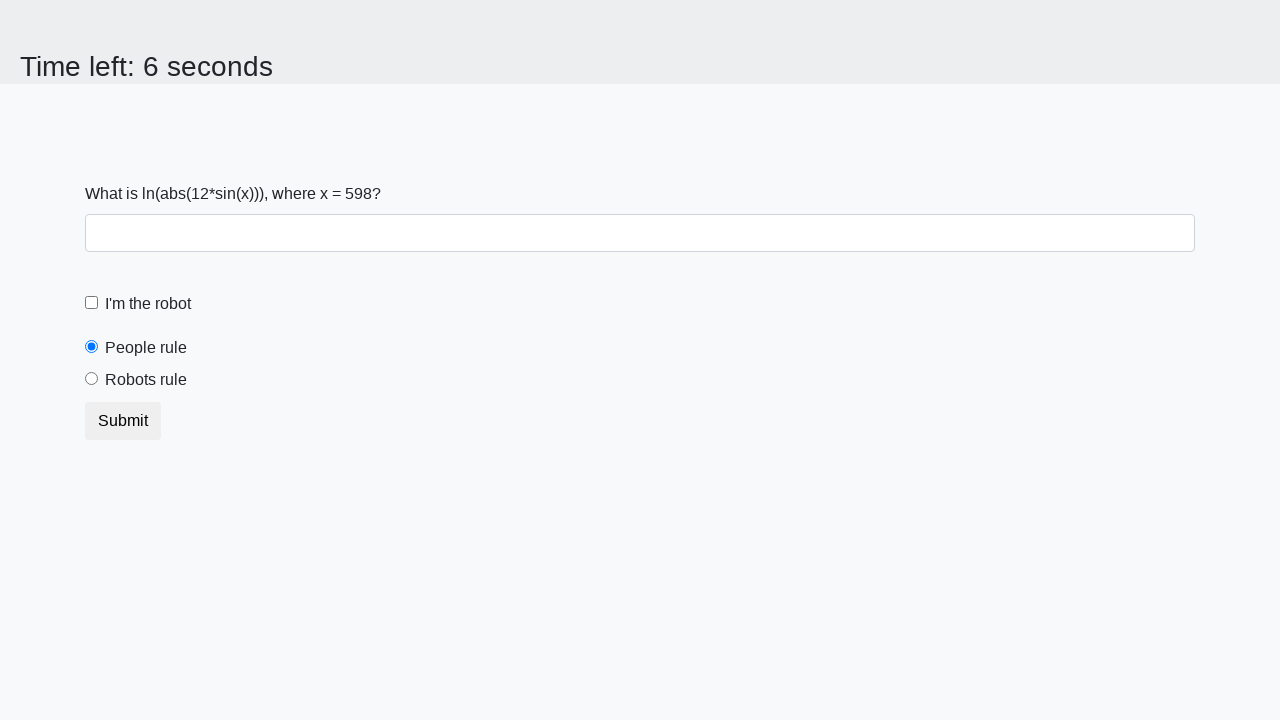

Calculated the answer using formula: log(abs(12 * sin(x)))
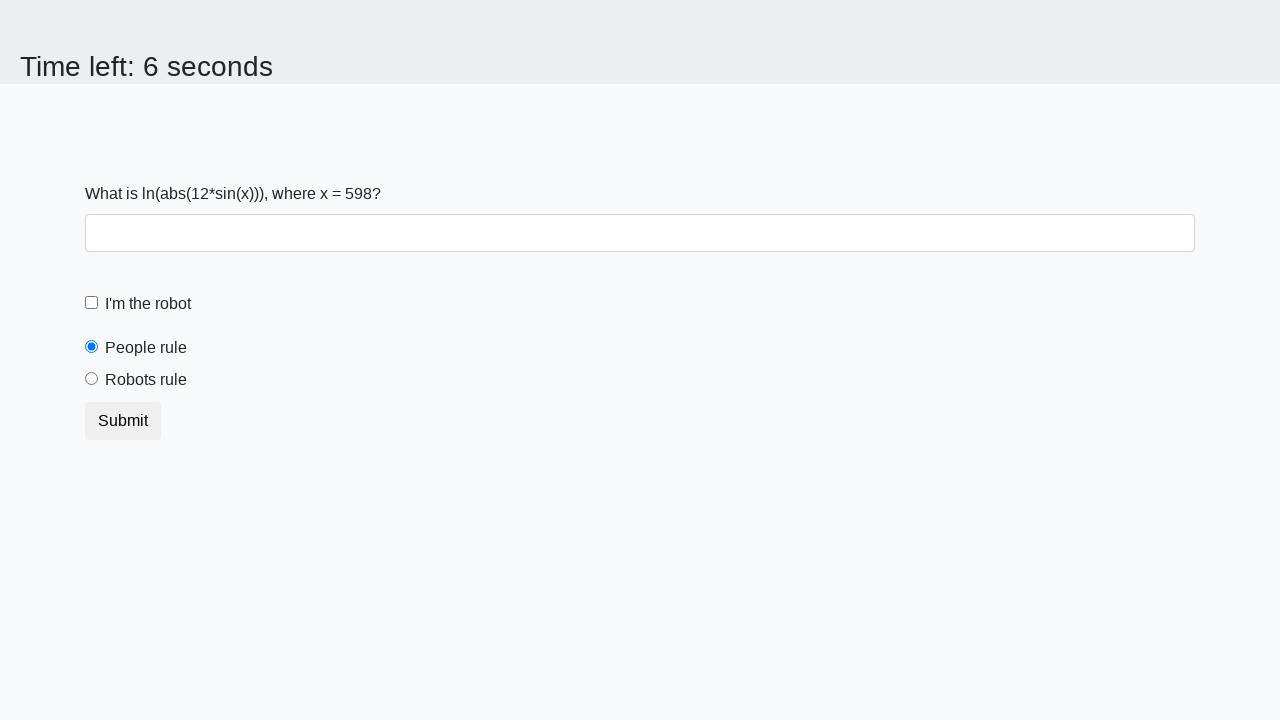

Filled the answer field with calculated value on #answer
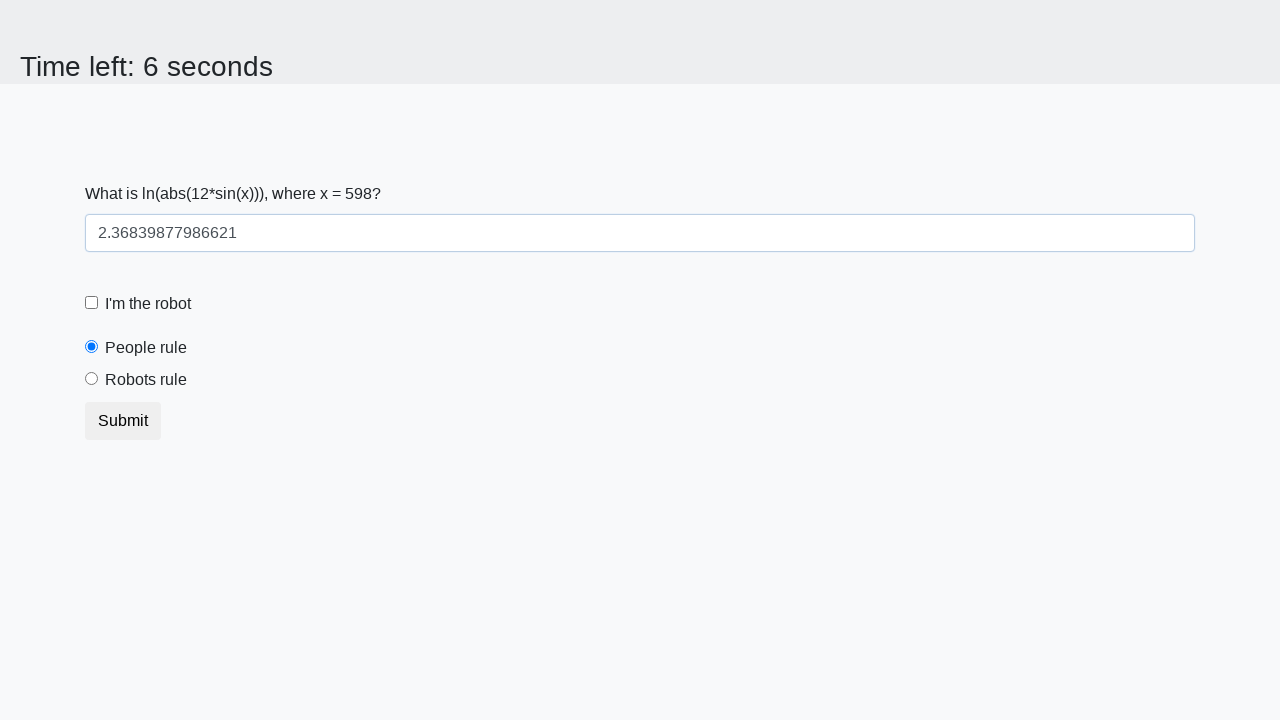

Clicked the robot checkbox at (148, 304) on [for='robotCheckbox']
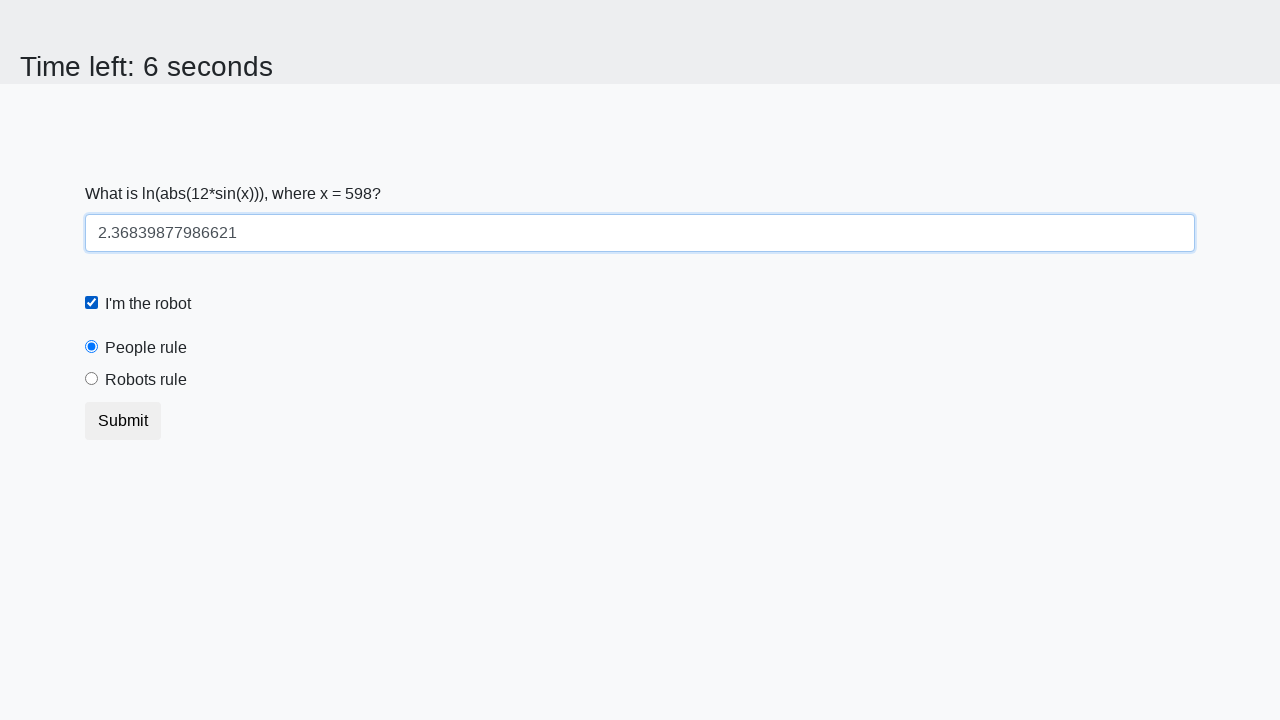

Clicked the robots rule radio button at (146, 380) on [for='robotsRule']
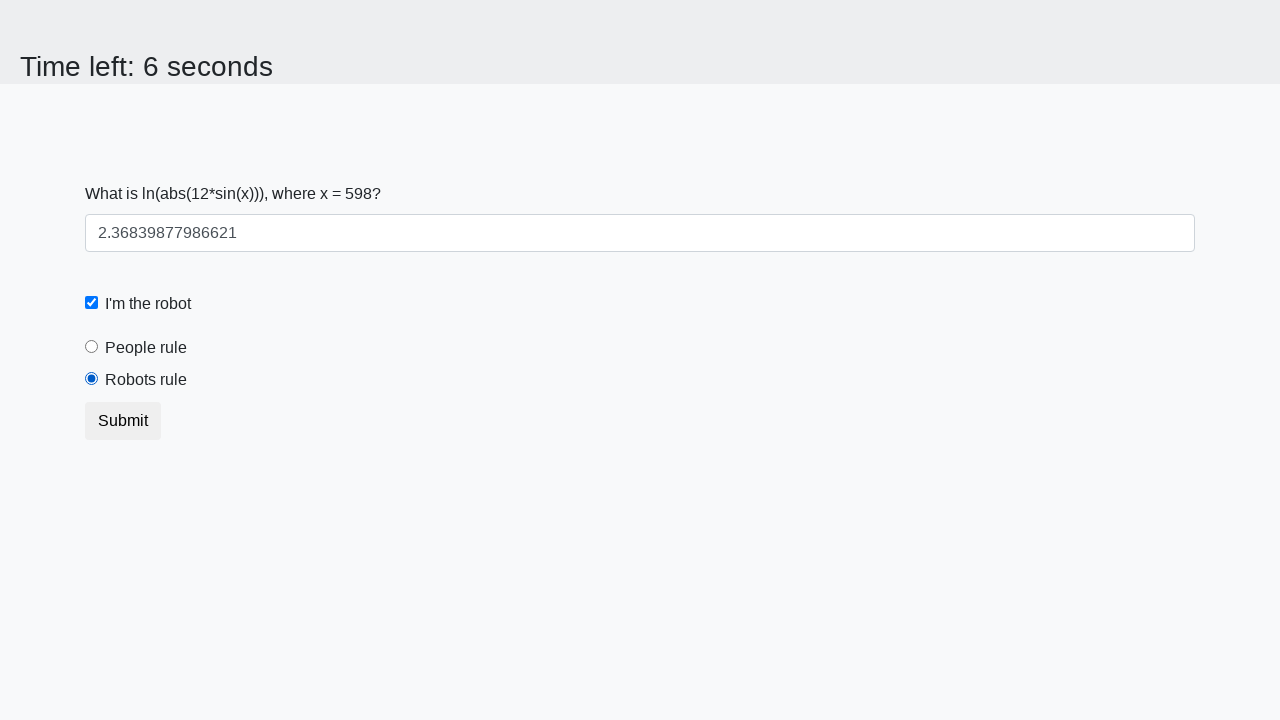

Clicked the submit button to complete the form at (123, 421) on button[type='submit']
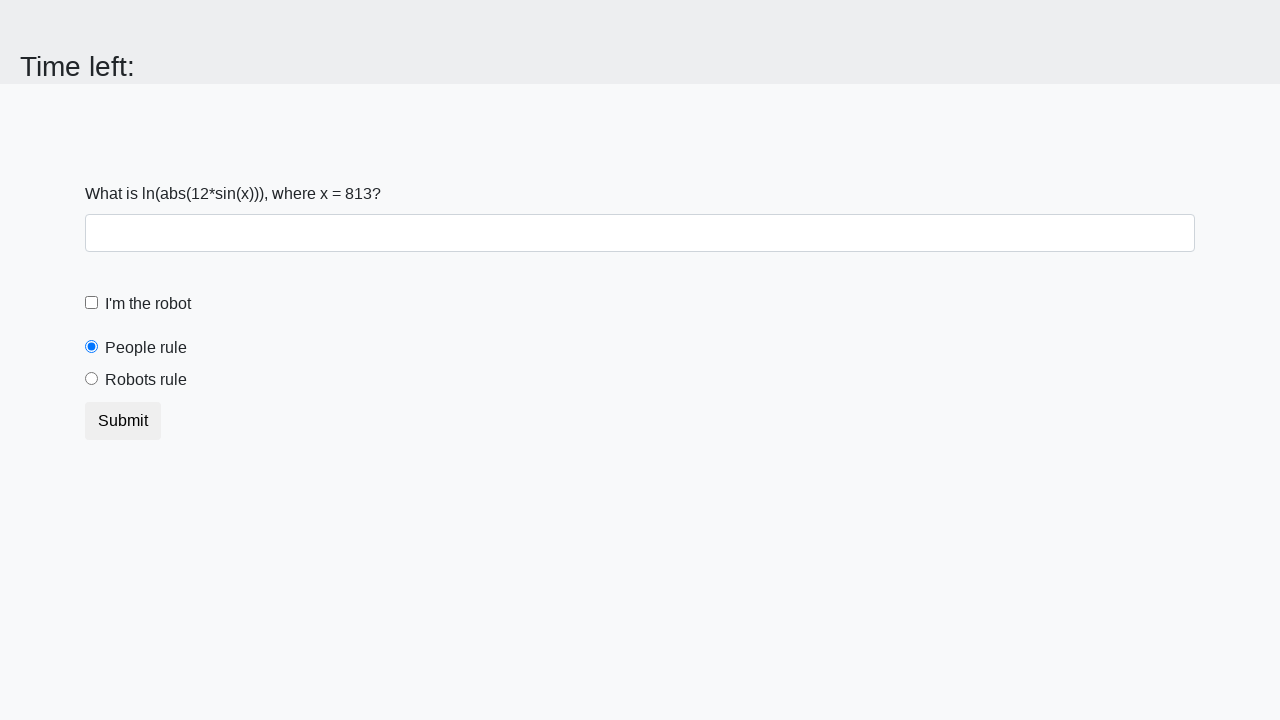

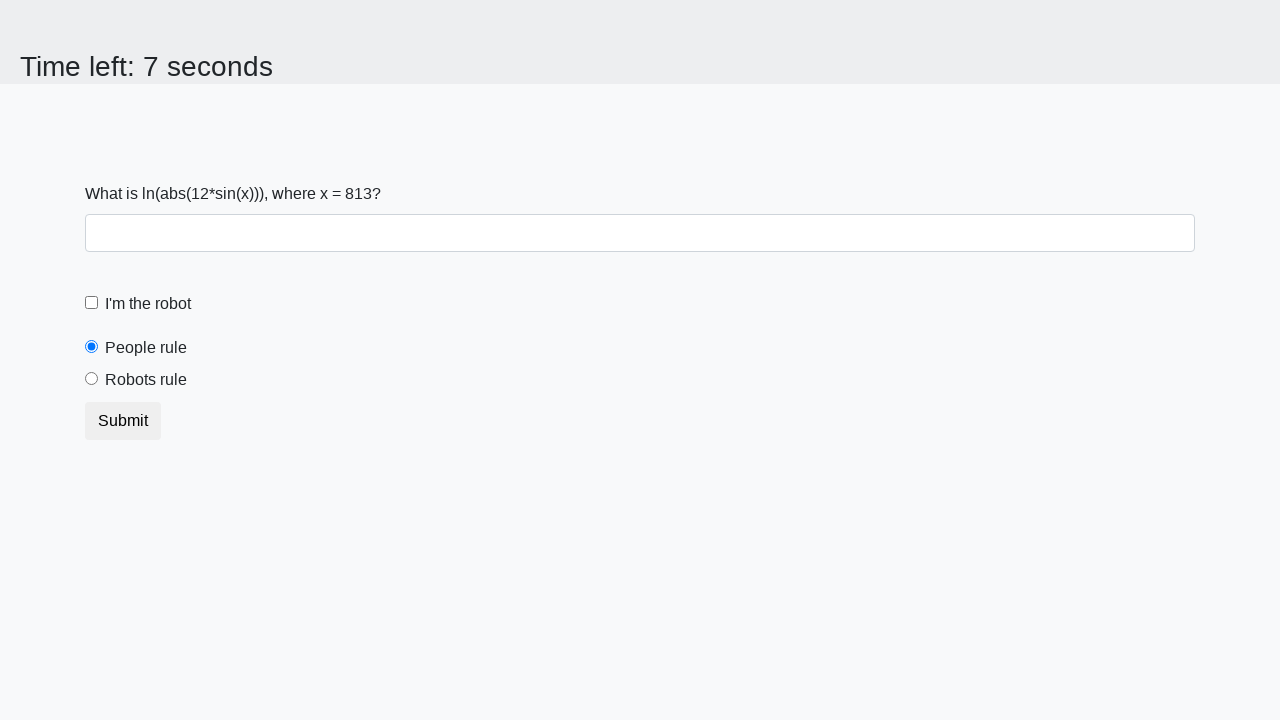